Tests the browser windows functionality on DemoQA by clicking the "New Window" button twice to open multiple browser windows

Starting URL: https://demoqa.com/browser-windows

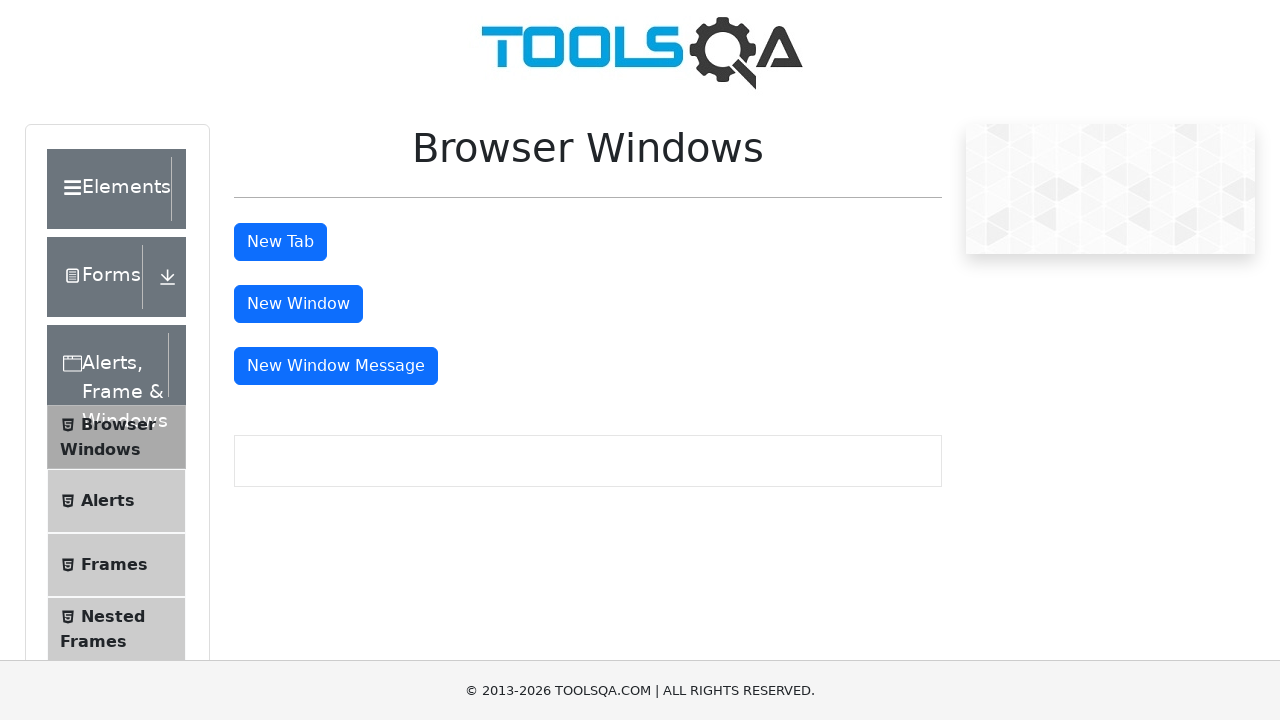

Clicked 'New Window' button to open first new browser window at (298, 304) on #windowButton
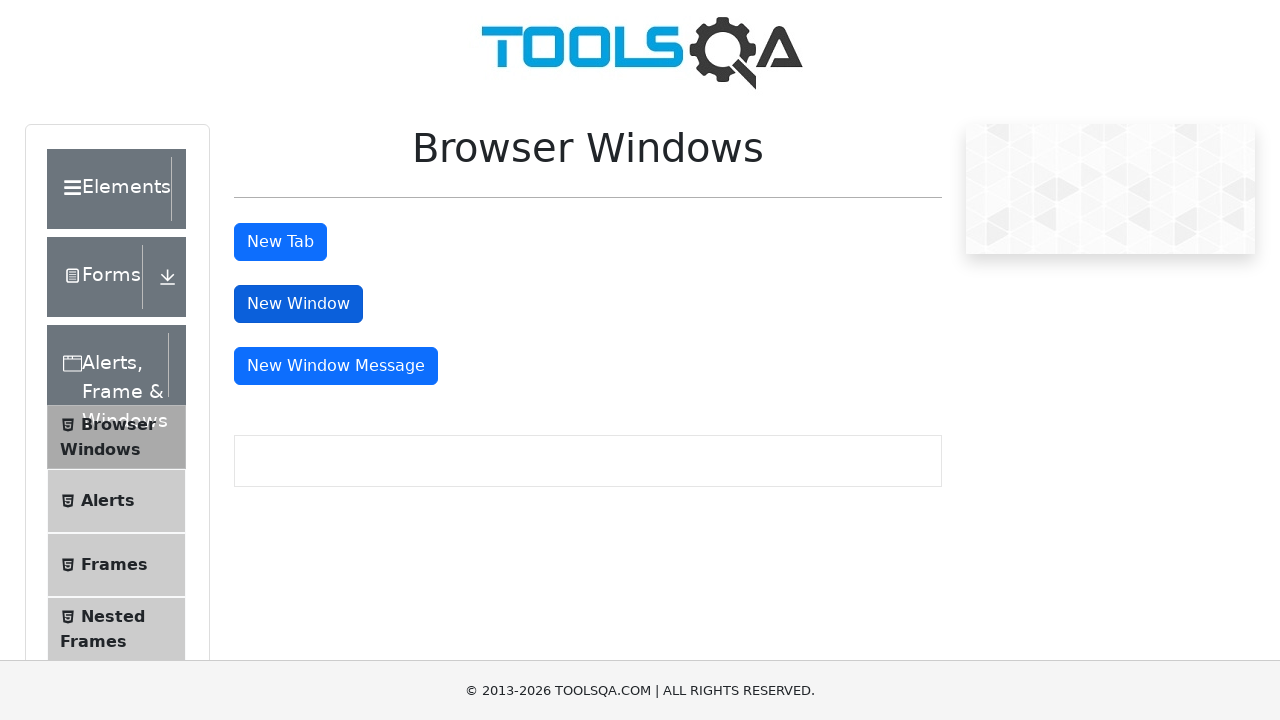

Clicked 'New Window' button to open second new browser window at (298, 304) on #windowButton
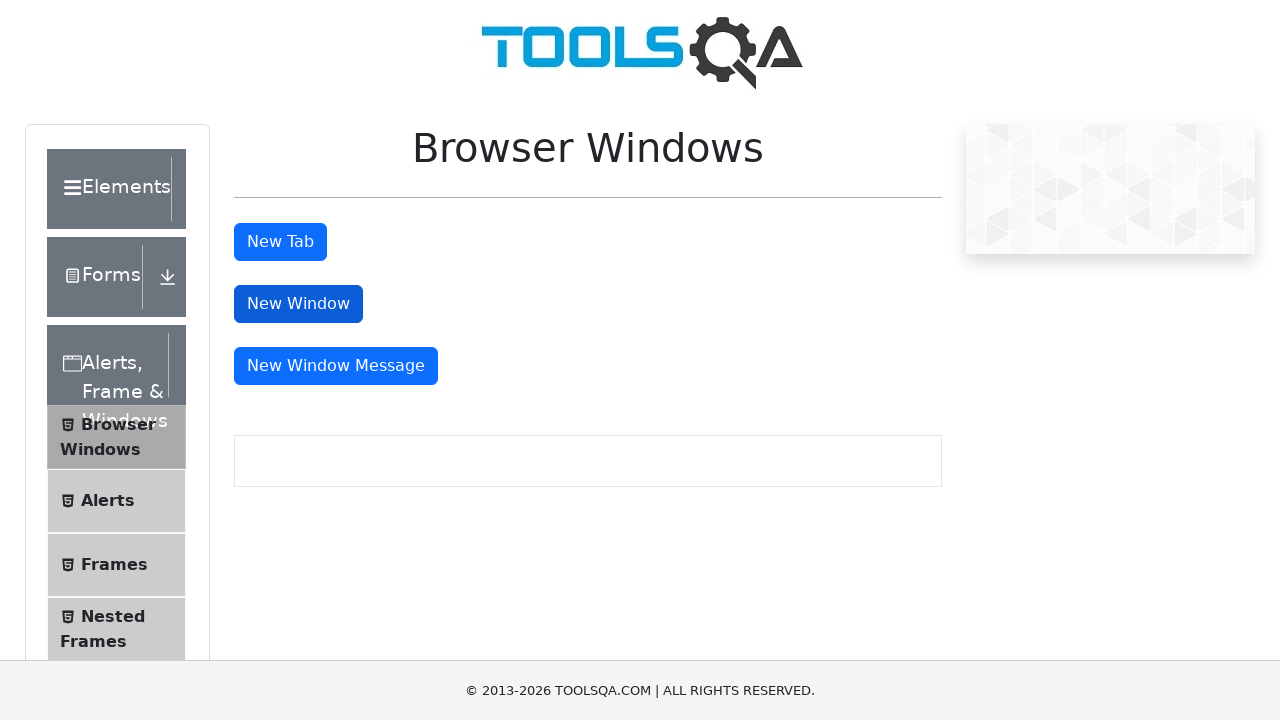

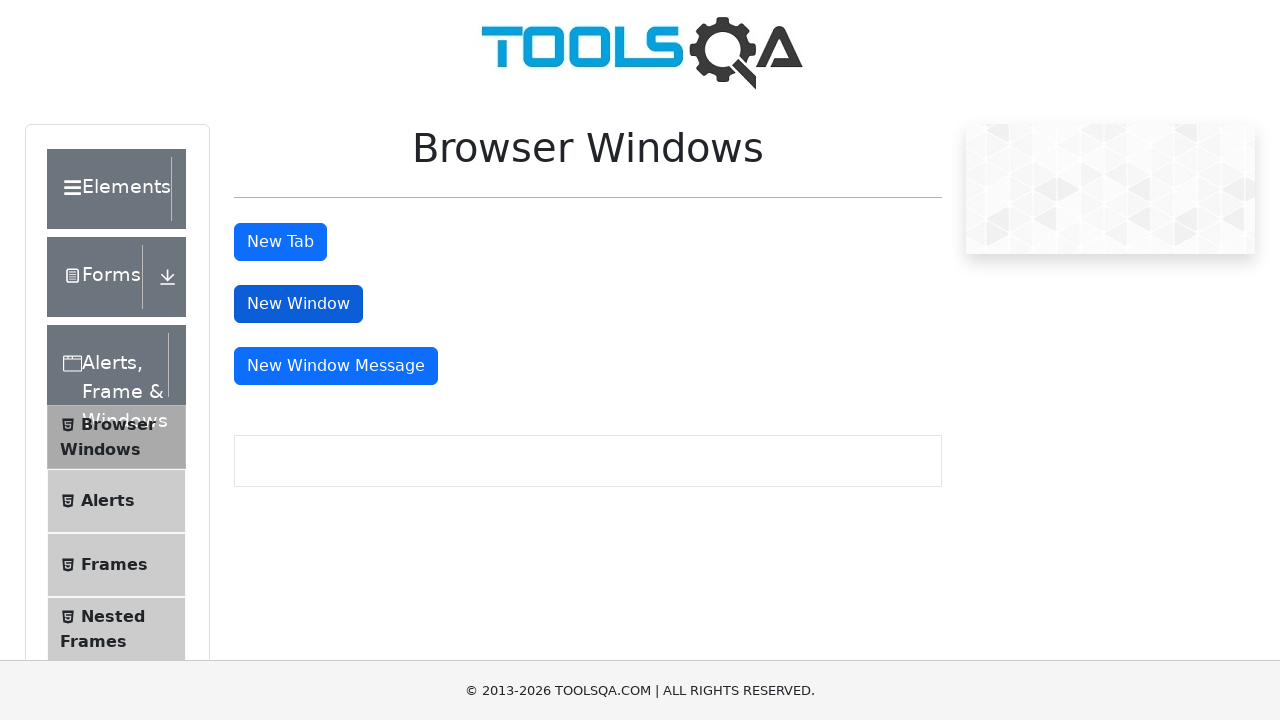